Tests adding books to the shopping basket by clicking Add to Basket buttons on arrival products

Starting URL: http://practice.automationtesting.in/

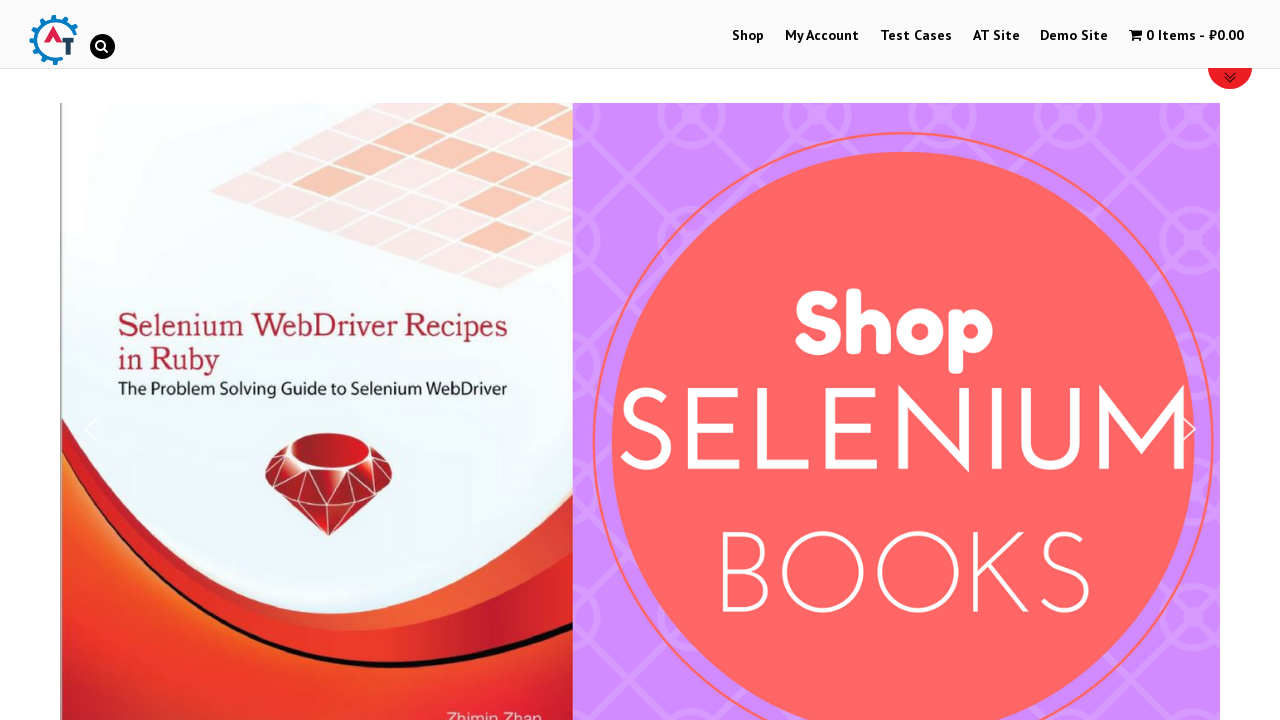

Clicked Add to Basket button on first arrival product at (241, 360) on #text-22-sub_row_1-0-2-0-0 div ul li a:nth-child(2)
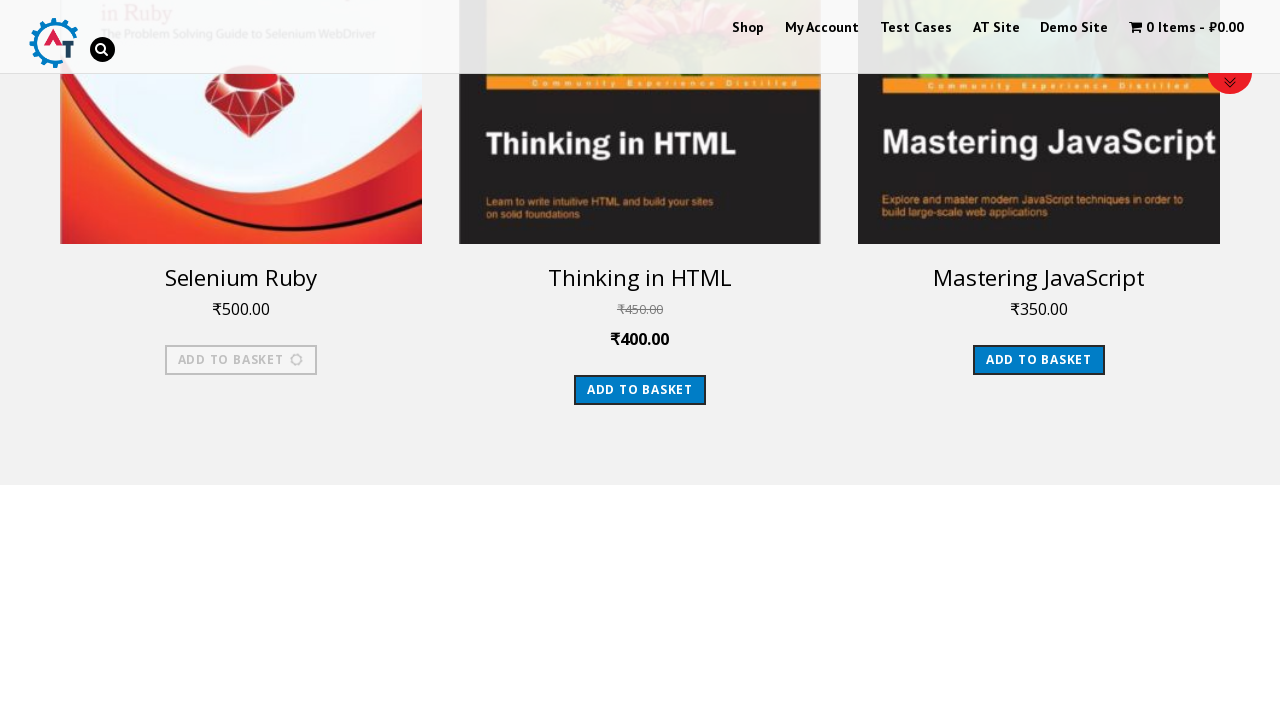

Waited 2 seconds for cart to update
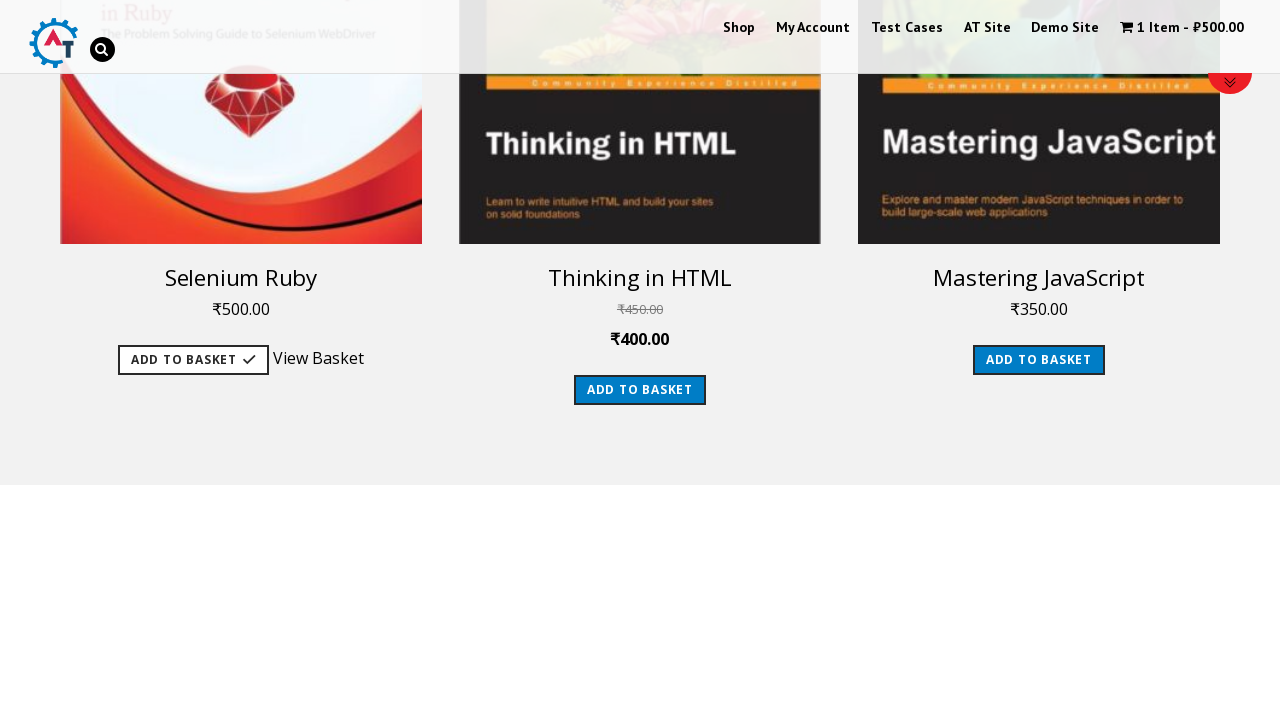

Clicked Add to Basket button on third arrival product at (1039, 360) on #text-22-sub_row_1-0-2-2-0 div ul li a:nth-child(2)
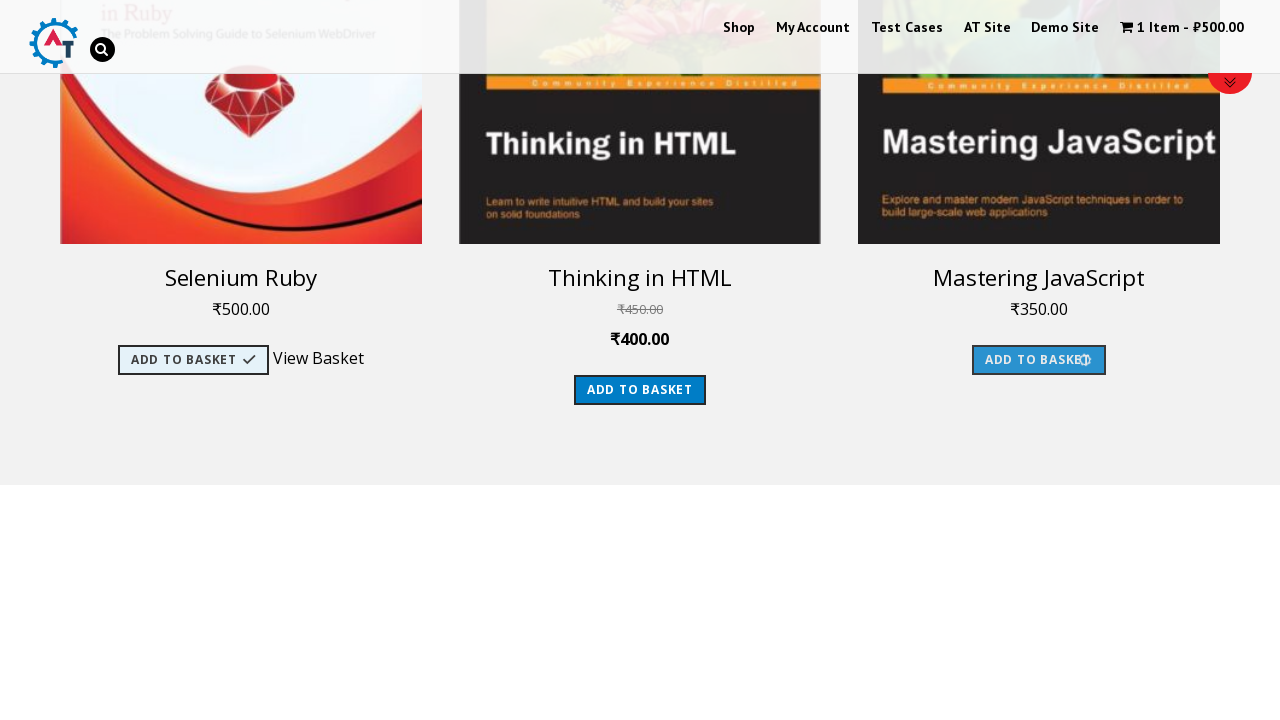

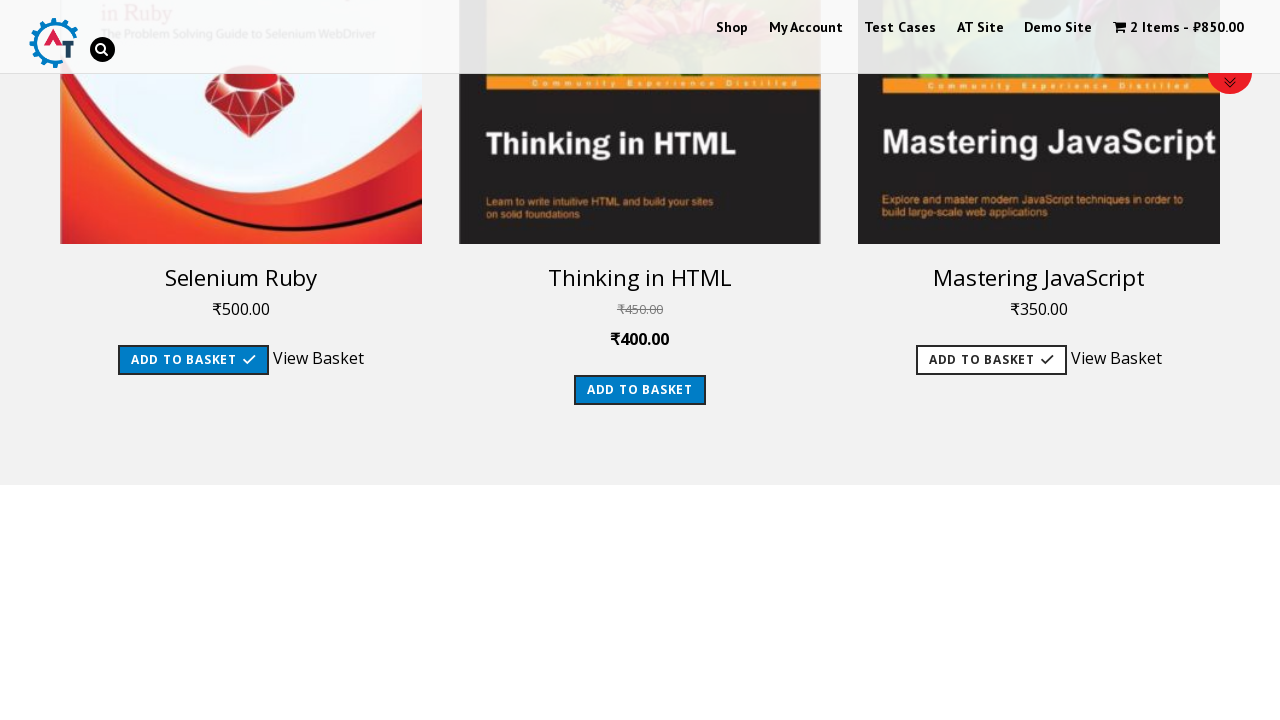